Tests selecting an option from a dropdown by iterating through all options and clicking the one with matching text "Option 1"

Starting URL: https://the-internet.herokuapp.com/dropdown

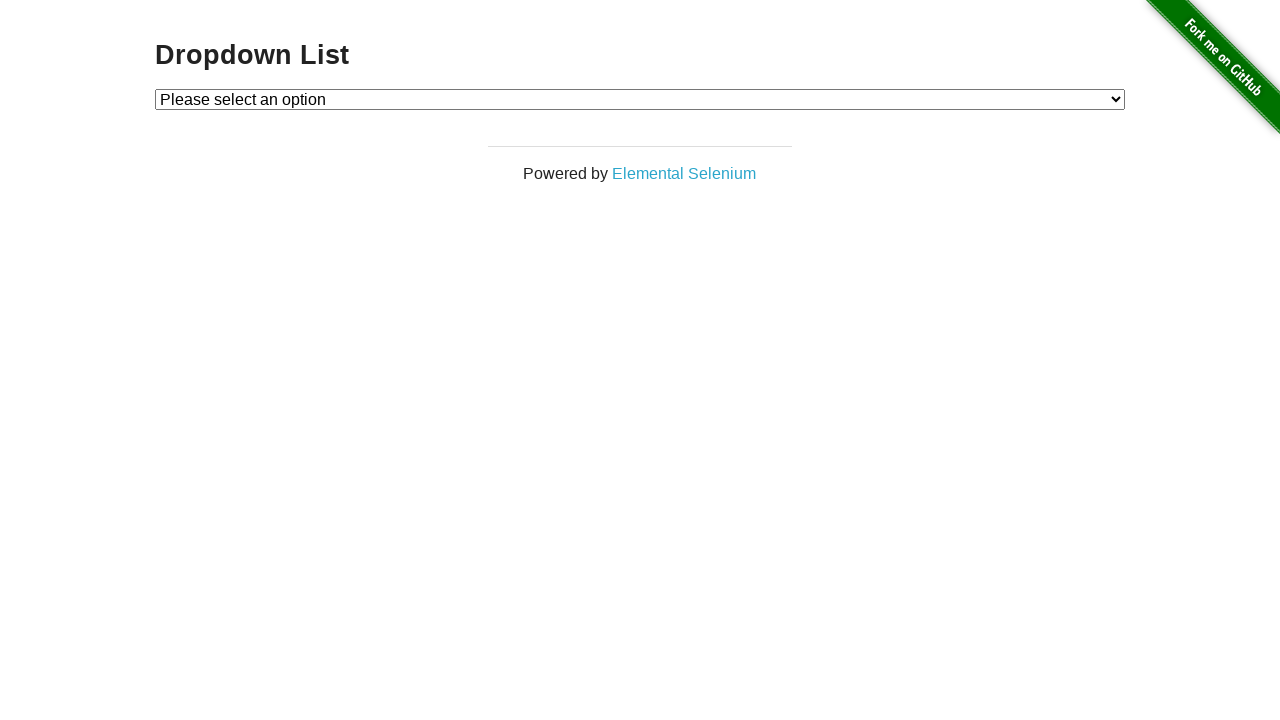

Waited for dropdown element to be present
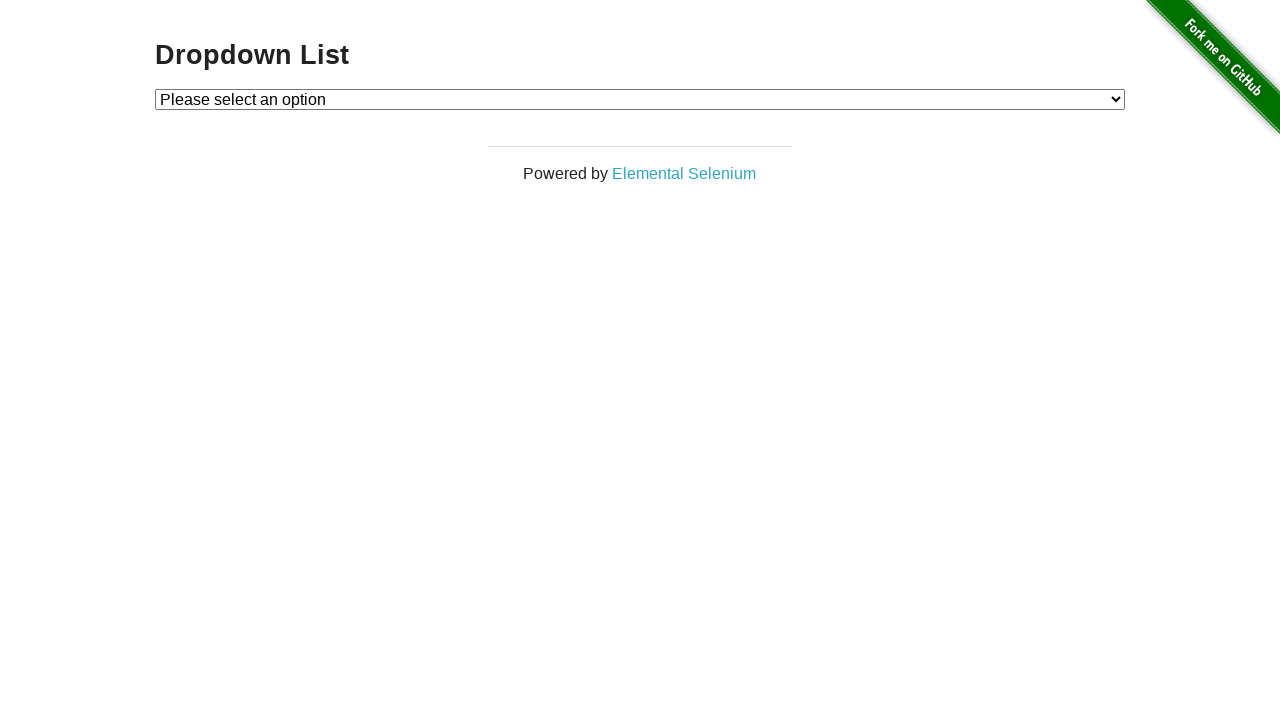

Selected 'Option 1' from dropdown on #dropdown
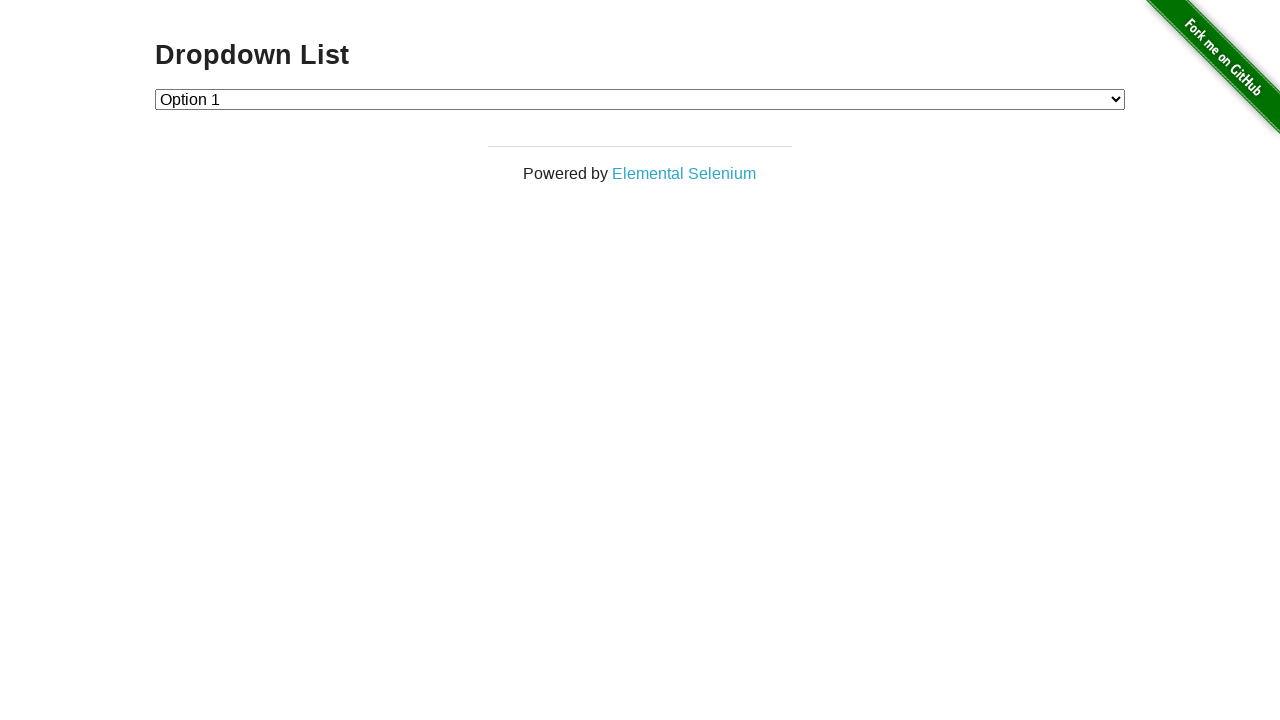

Retrieved selected dropdown value
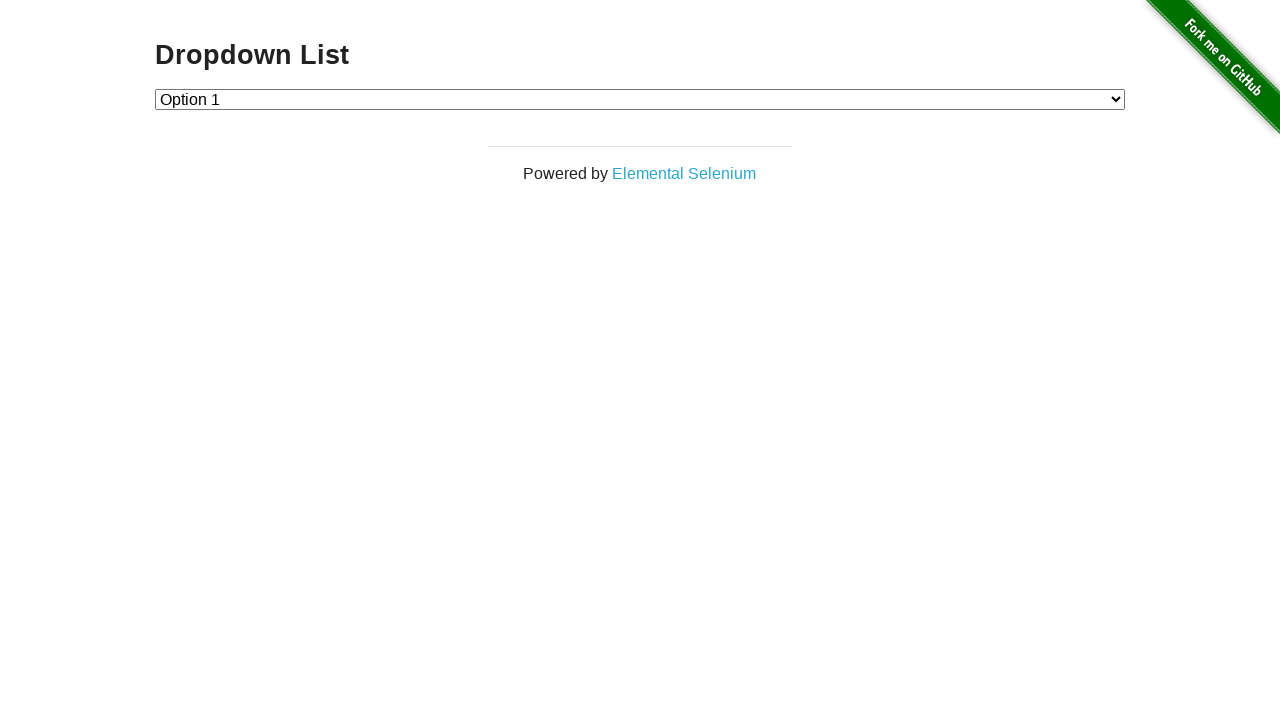

Verified dropdown selection is '1'
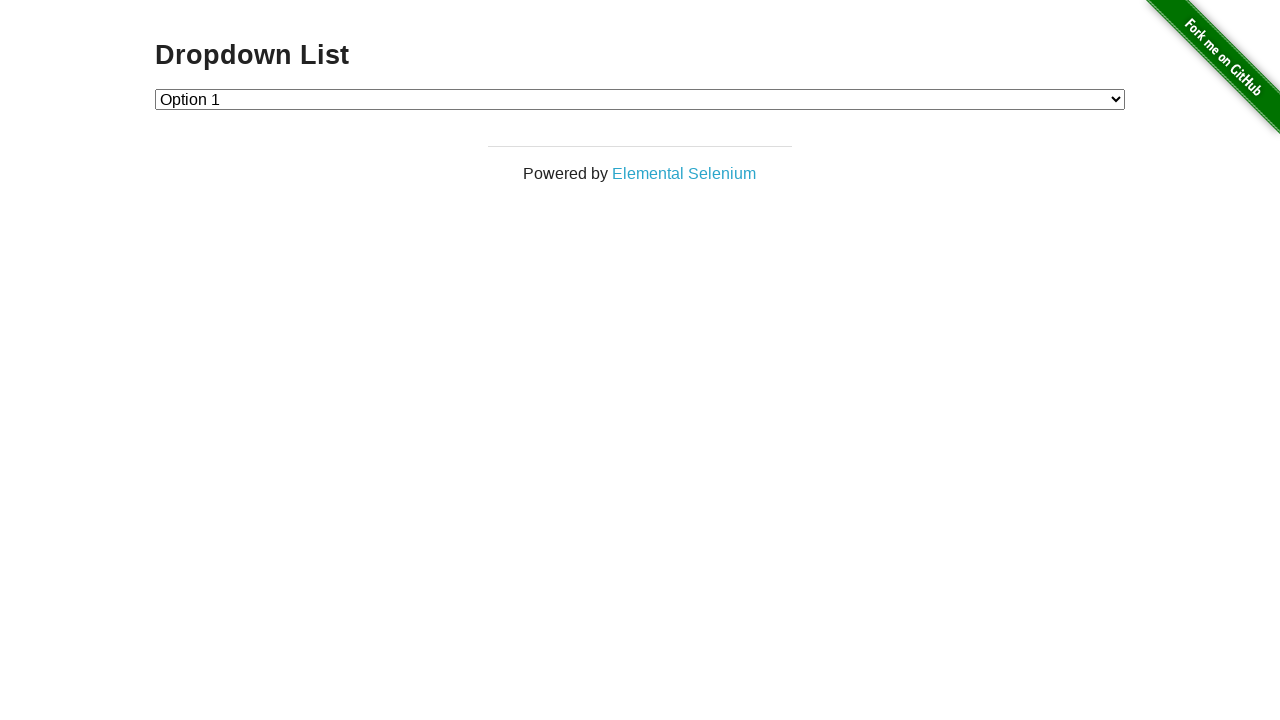

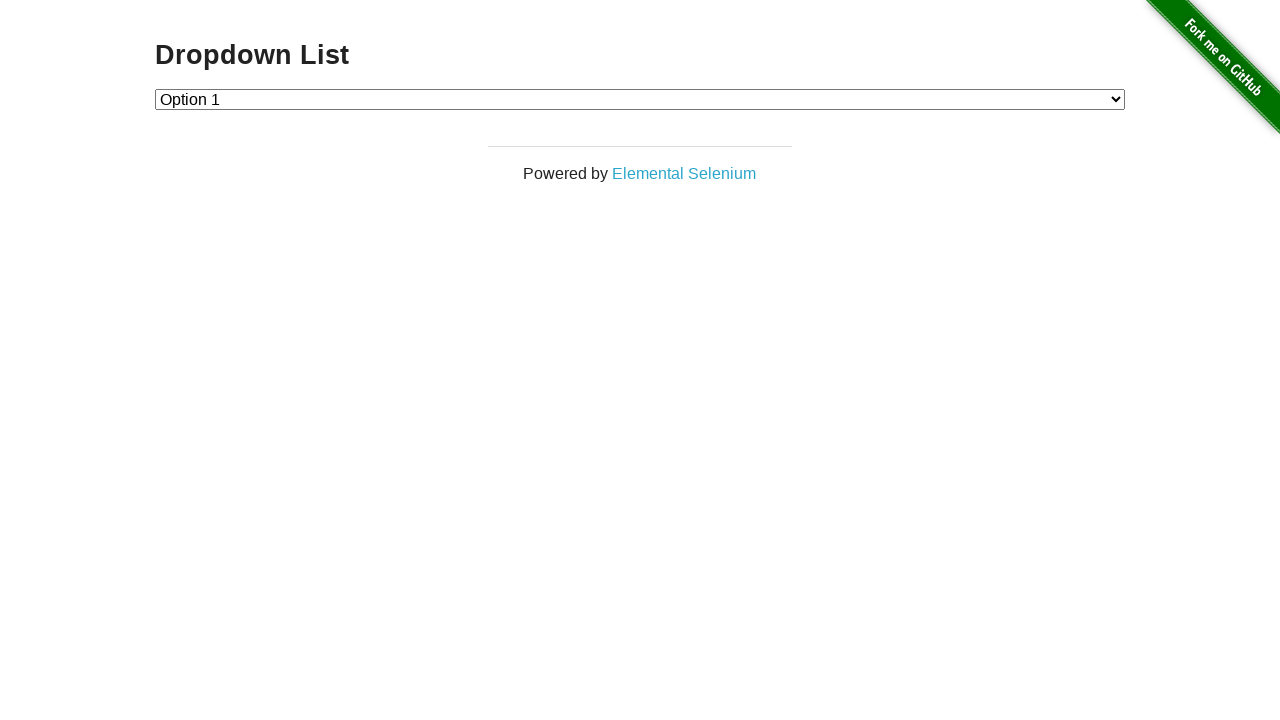